Tests selector challenge by clicking button 3 in group 3 using XPath and verifying the success message

Starting URL: https://juniorerico.github.io/aubay-selenium/selectors-practice.html

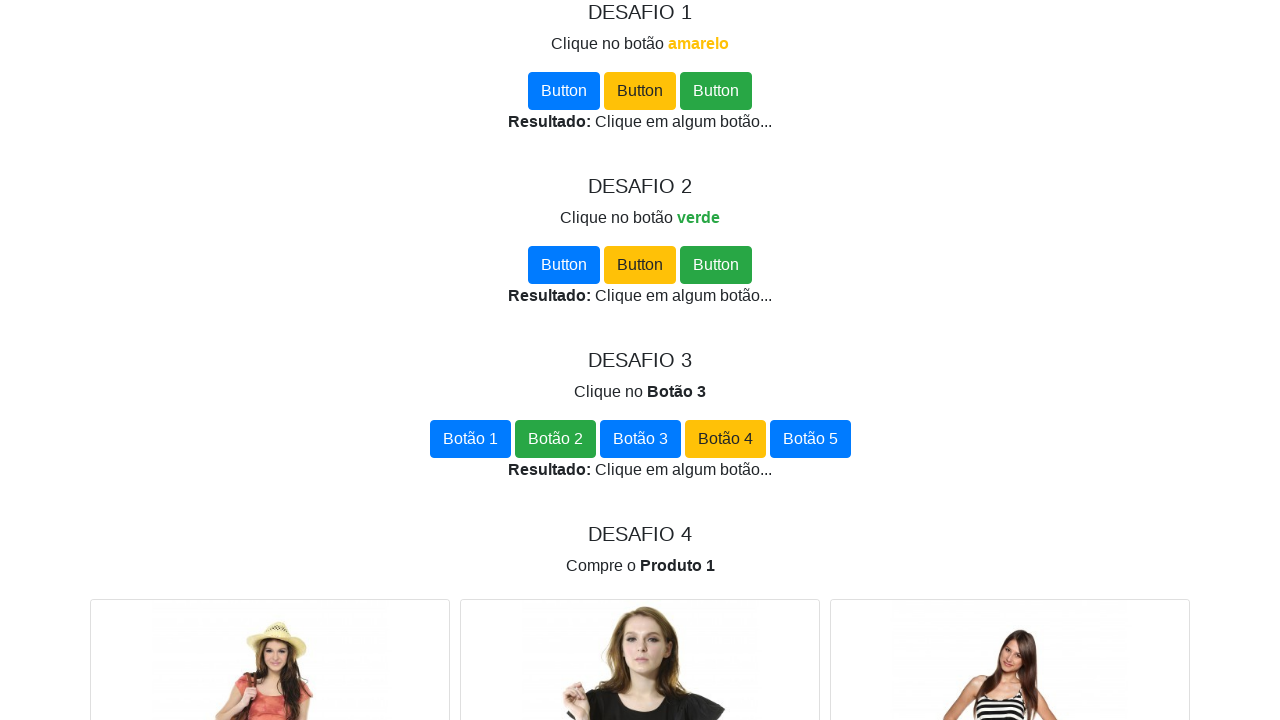

Navigated to selectors practice page
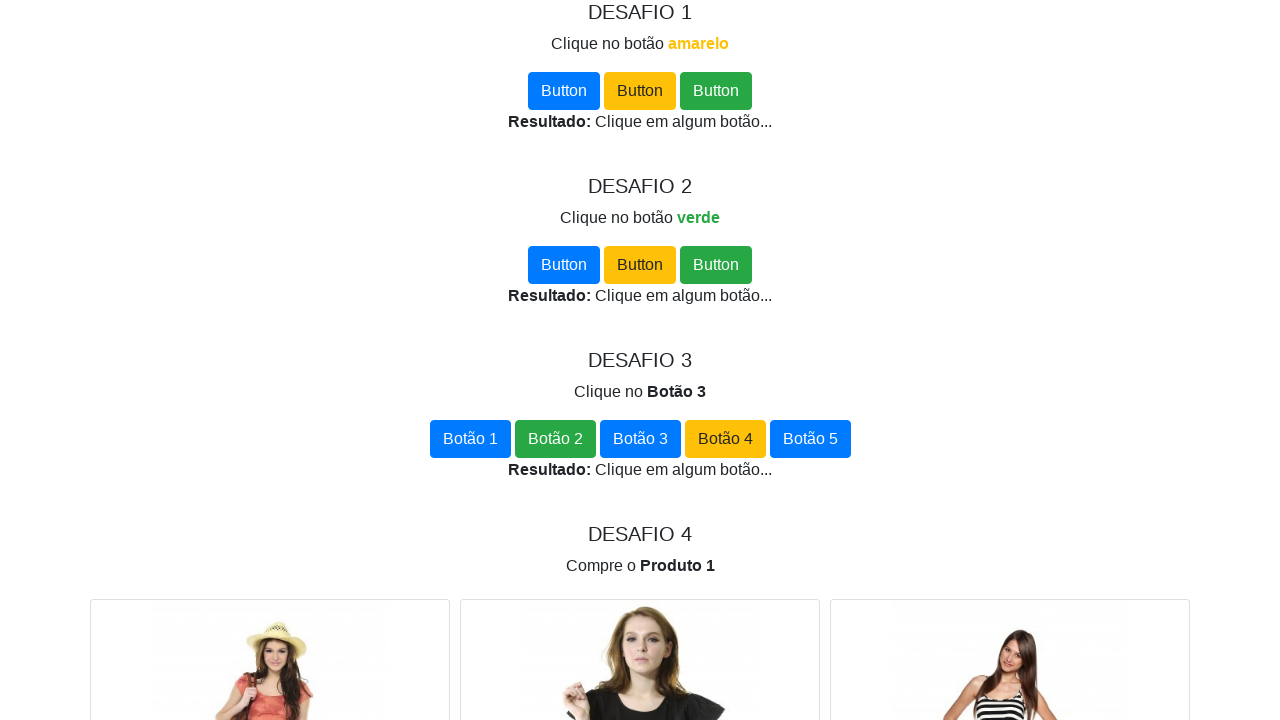

Clicked button 3 in group 3 using XPath selector at (640, 439) on xpath=//div[@id='group-3']//button[text()='Botão 3']
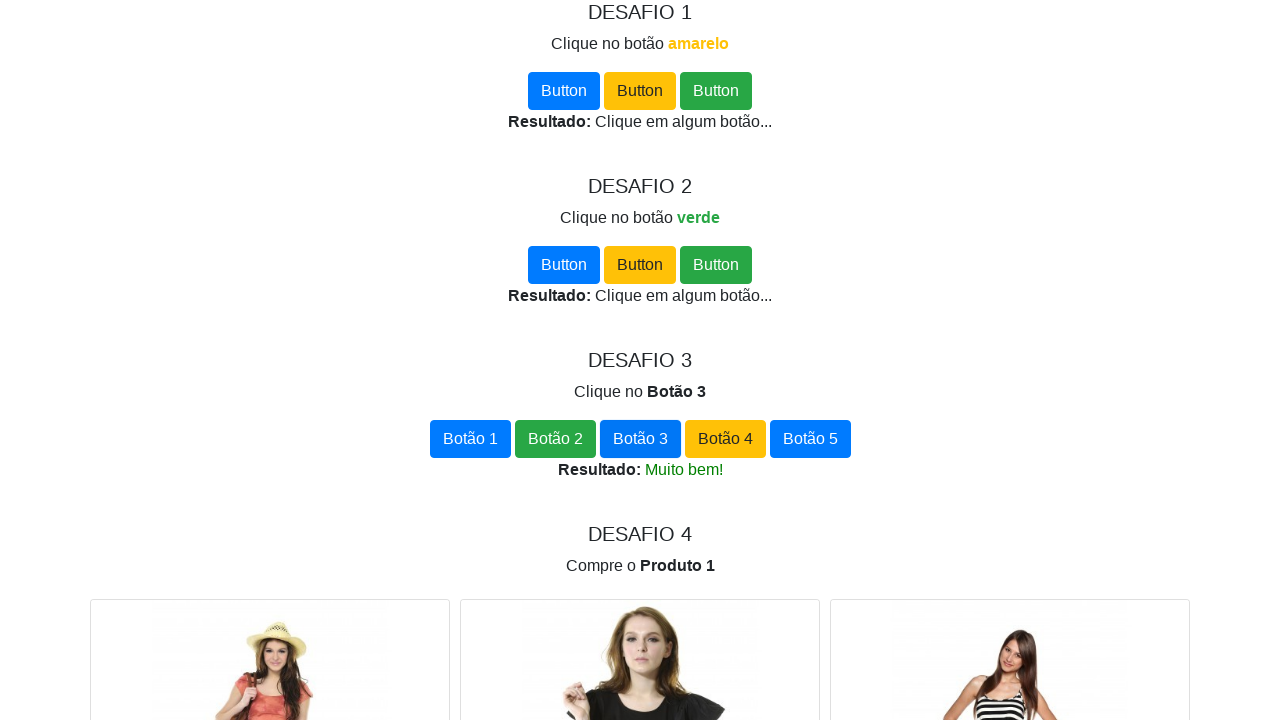

Success message element loaded
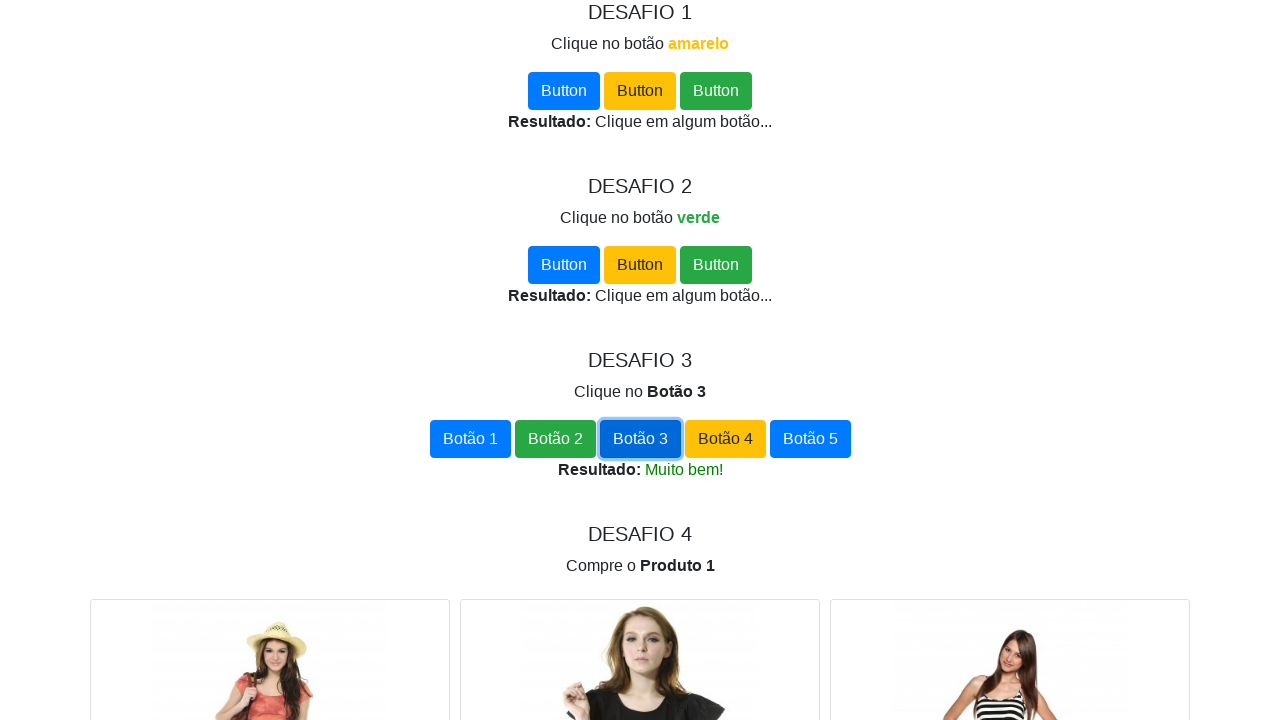

Verified success message displays 'Muito bem!'
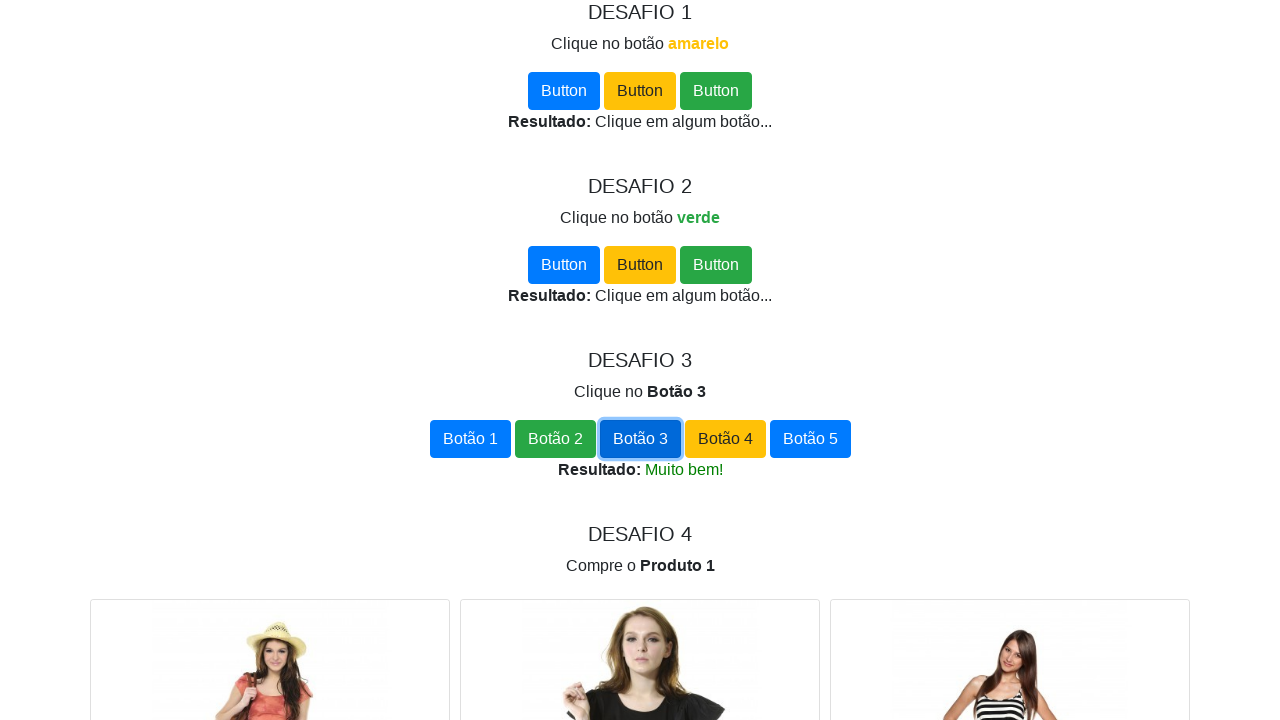

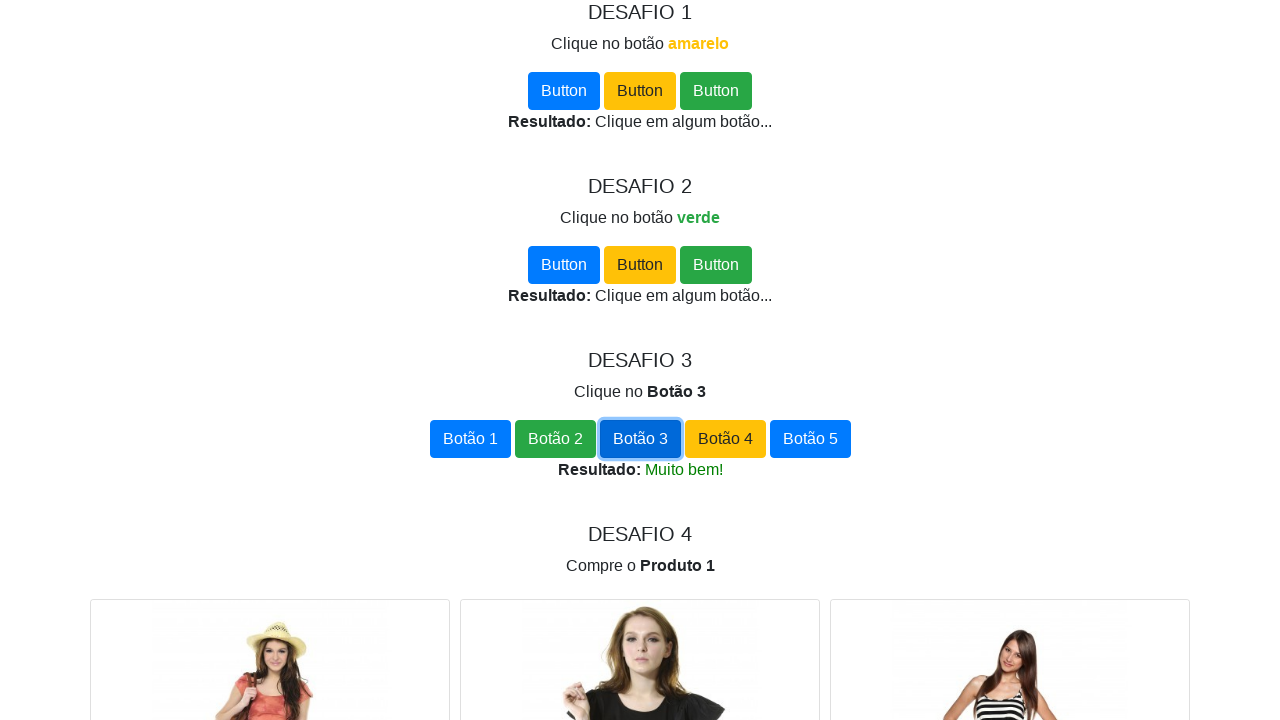